Tests registration form with email containing two @ symbols

Starting URL: http://intershop5.skillbox.ru/register/

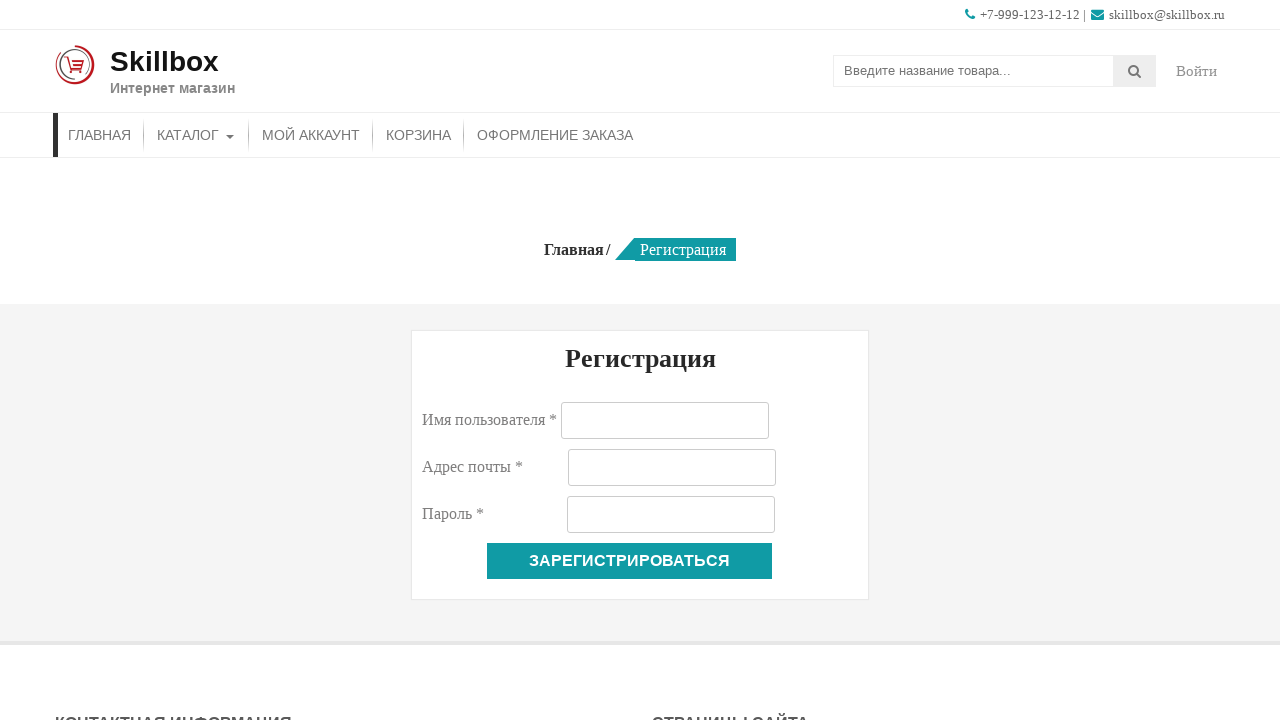

Filled username field with 'Two Commercial' on //input[@name='username']
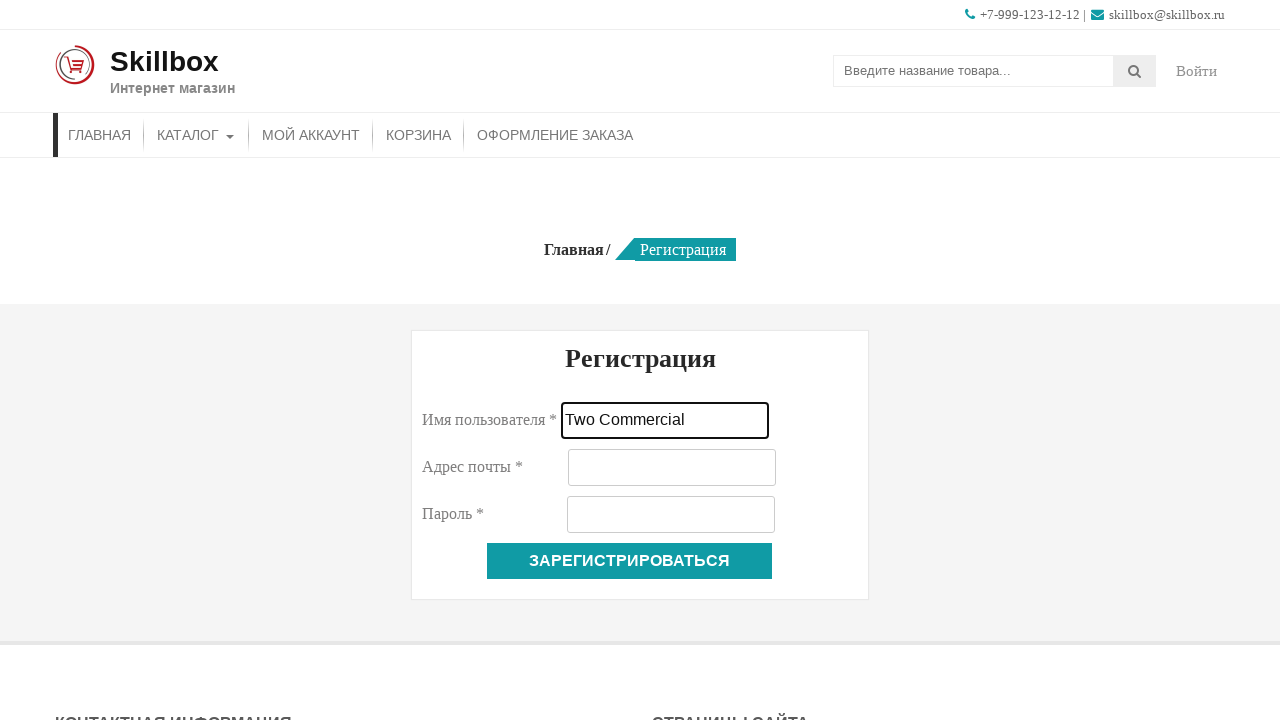

Filled email field with invalid email containing two @ symbols 'two@commercial@at.com' on //input[@name='email']
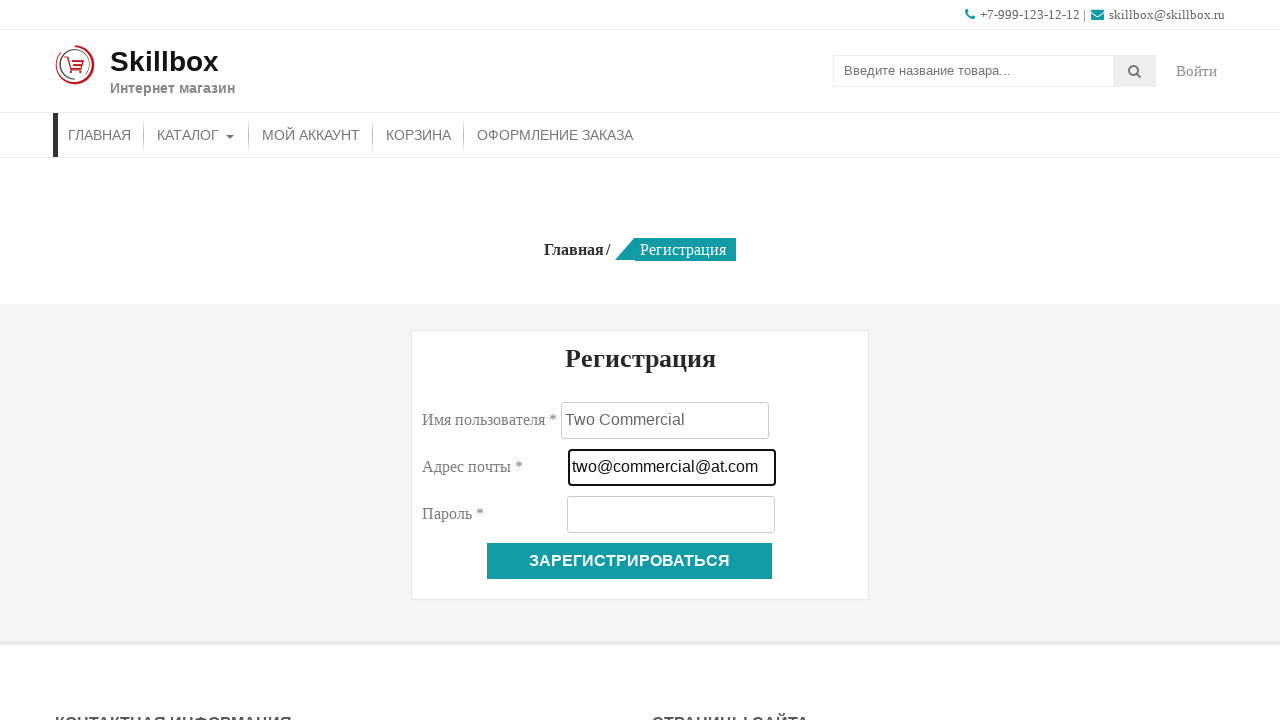

Filled password field with 'Pass-123' on //input[@name='password']
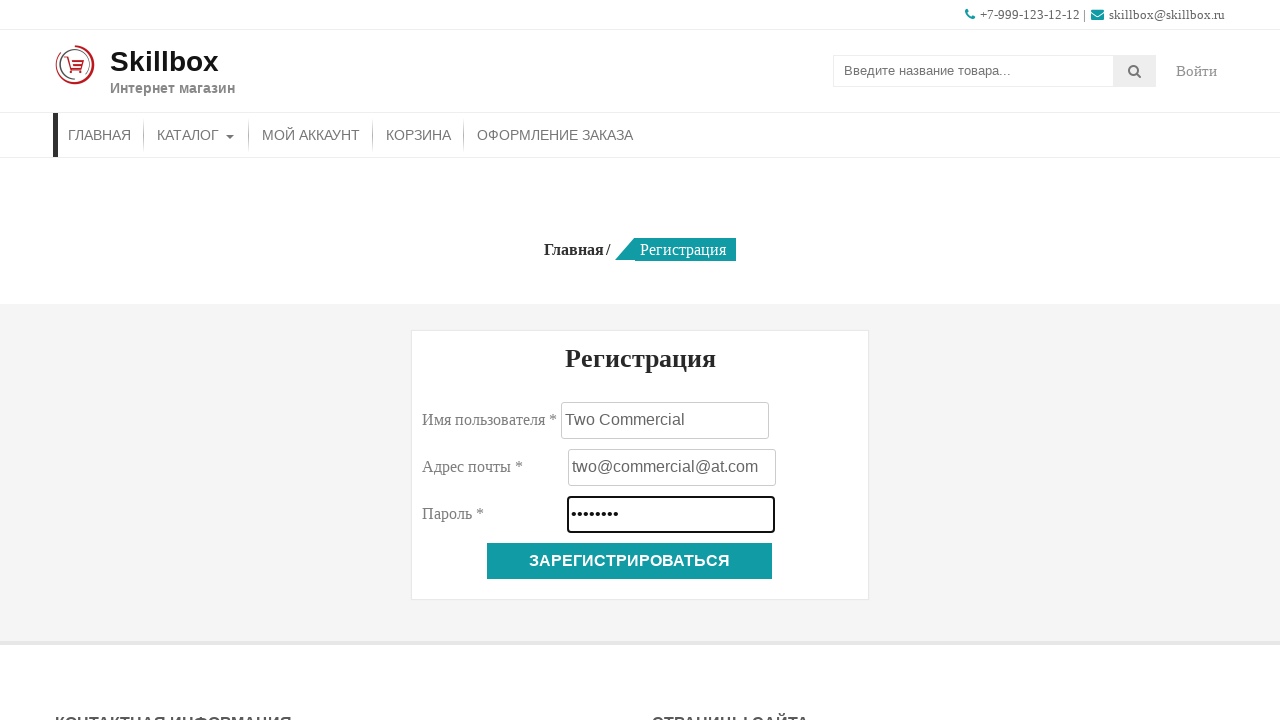

Clicked register button to submit form with invalid email at (630, 561) on xpath=//button[@name='register']
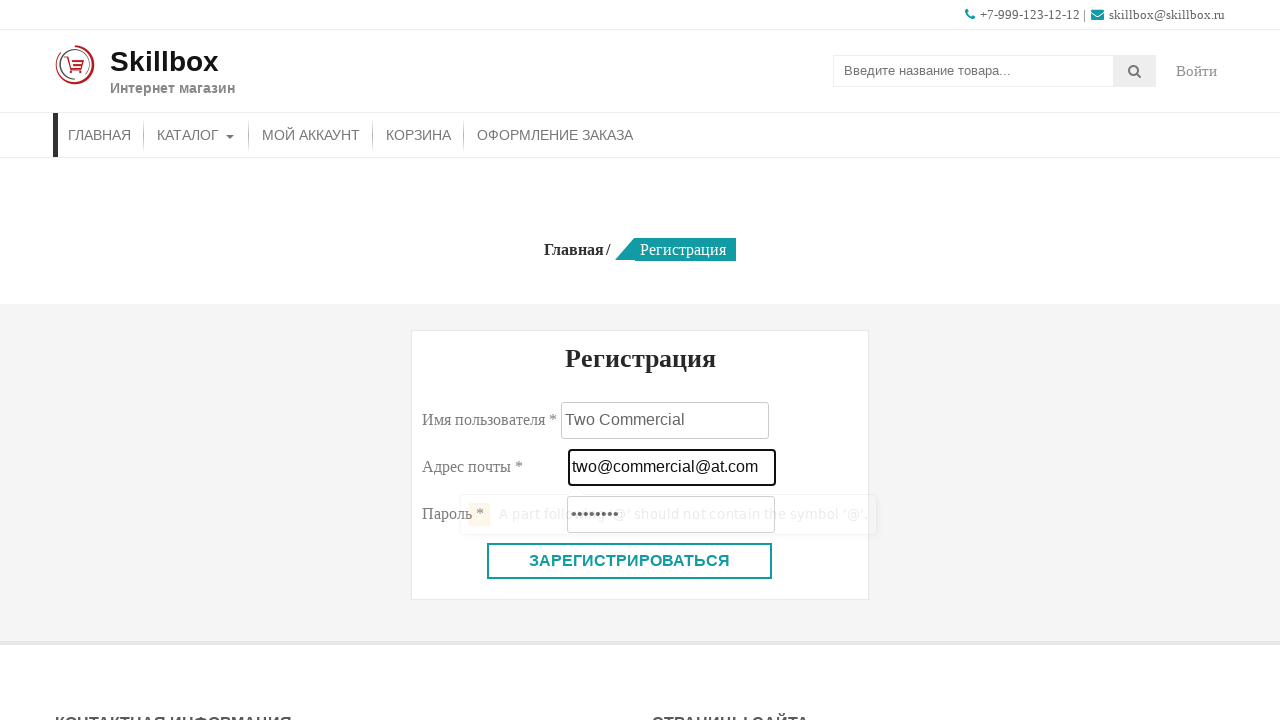

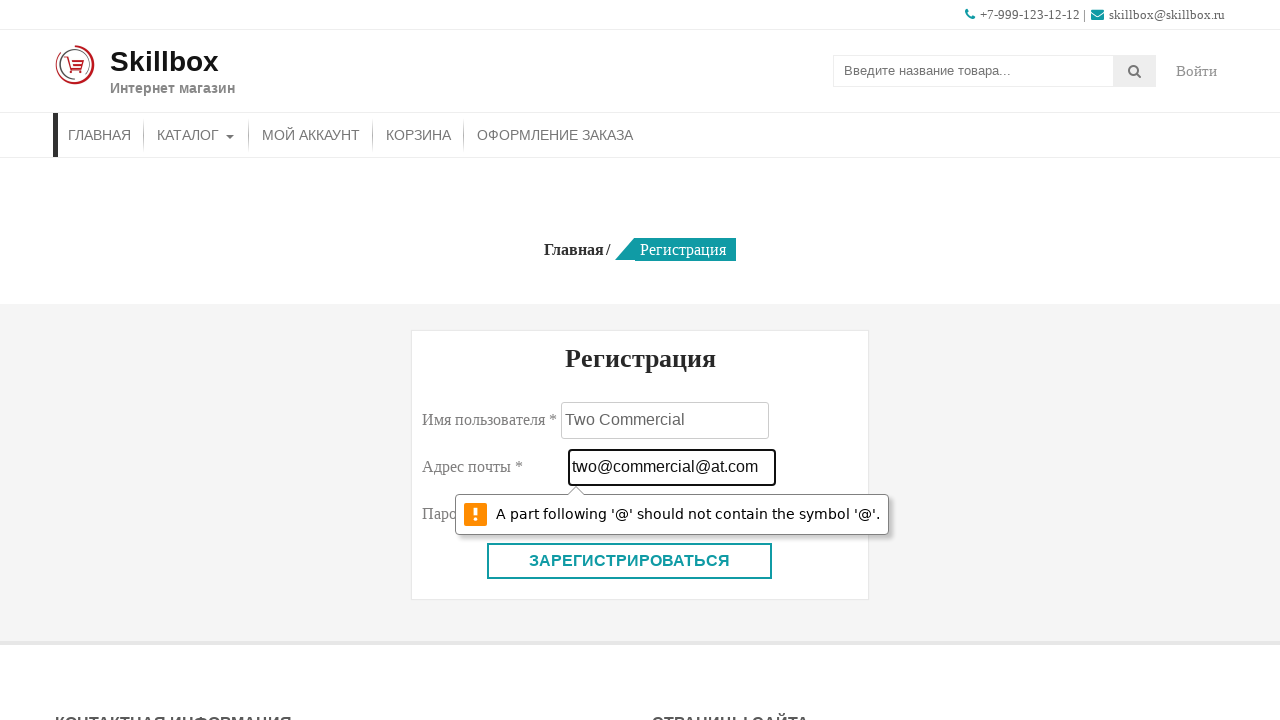